Tests that edits are saved when the input loses focus (blur event).

Starting URL: https://demo.playwright.dev/todomvc

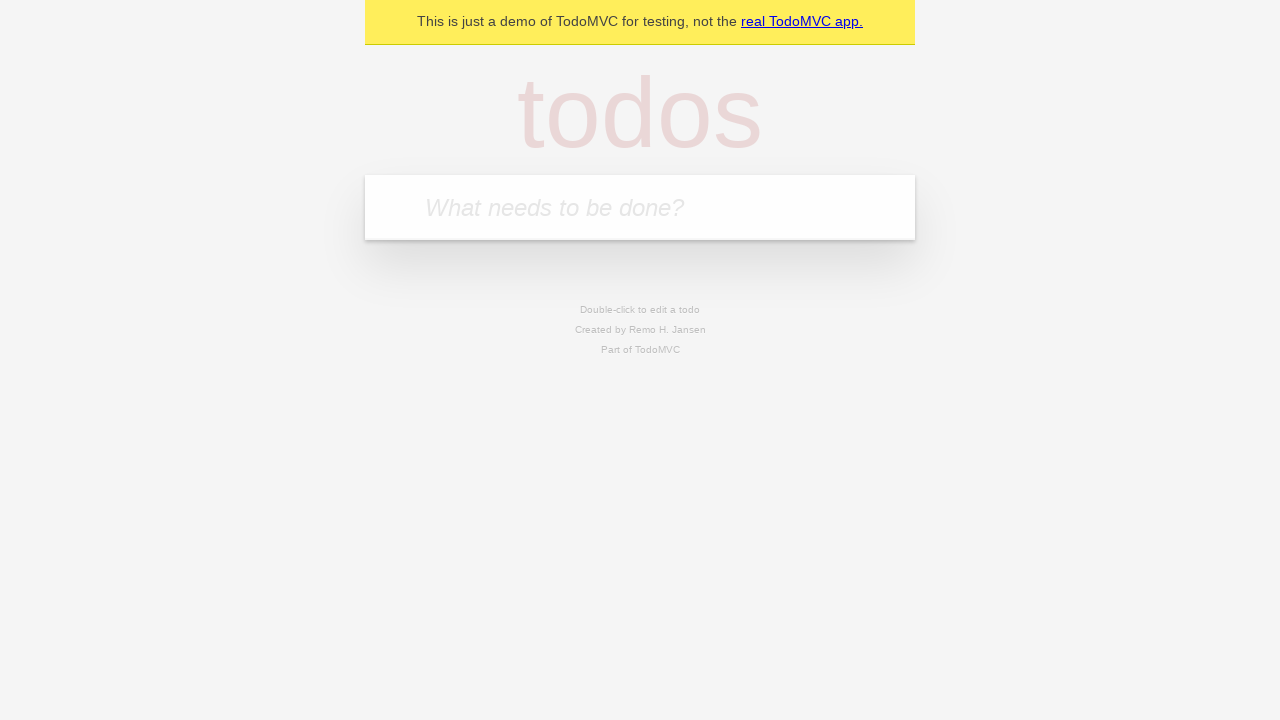

Filled new todo input with 'buy some cheese' on internal:attr=[placeholder="What needs to be done?"i]
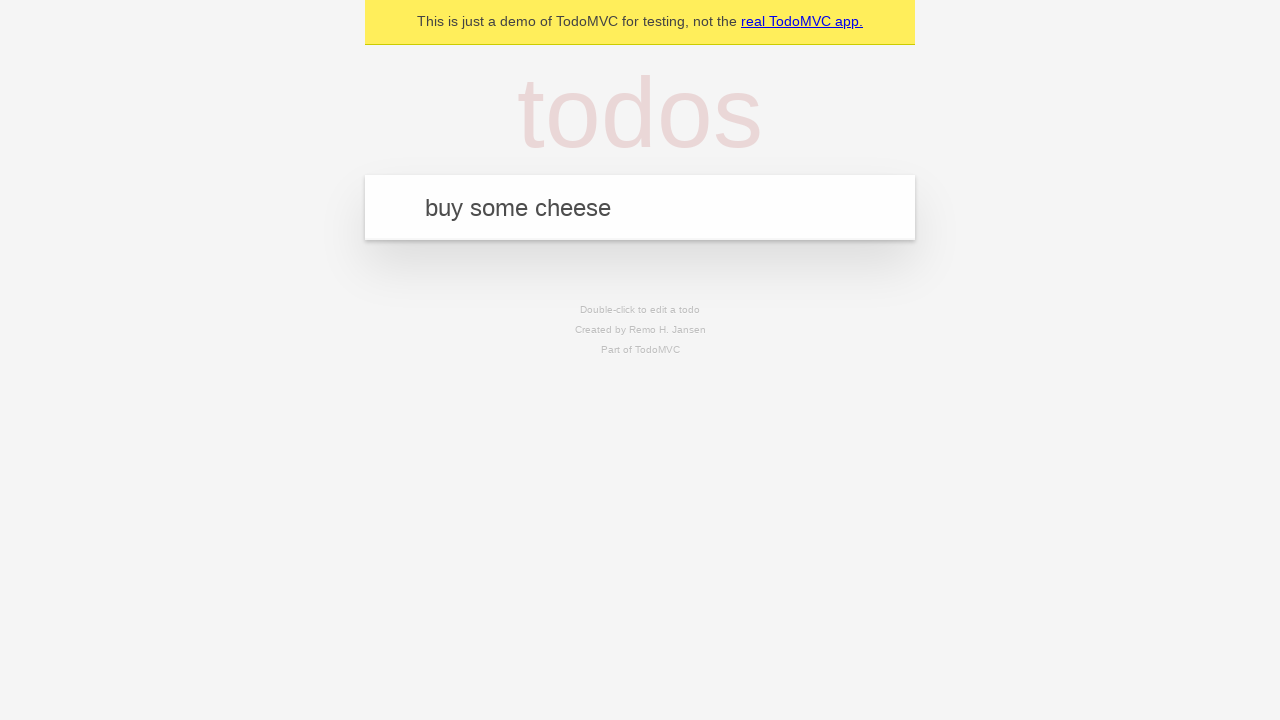

Pressed Enter to create todo 'buy some cheese' on internal:attr=[placeholder="What needs to be done?"i]
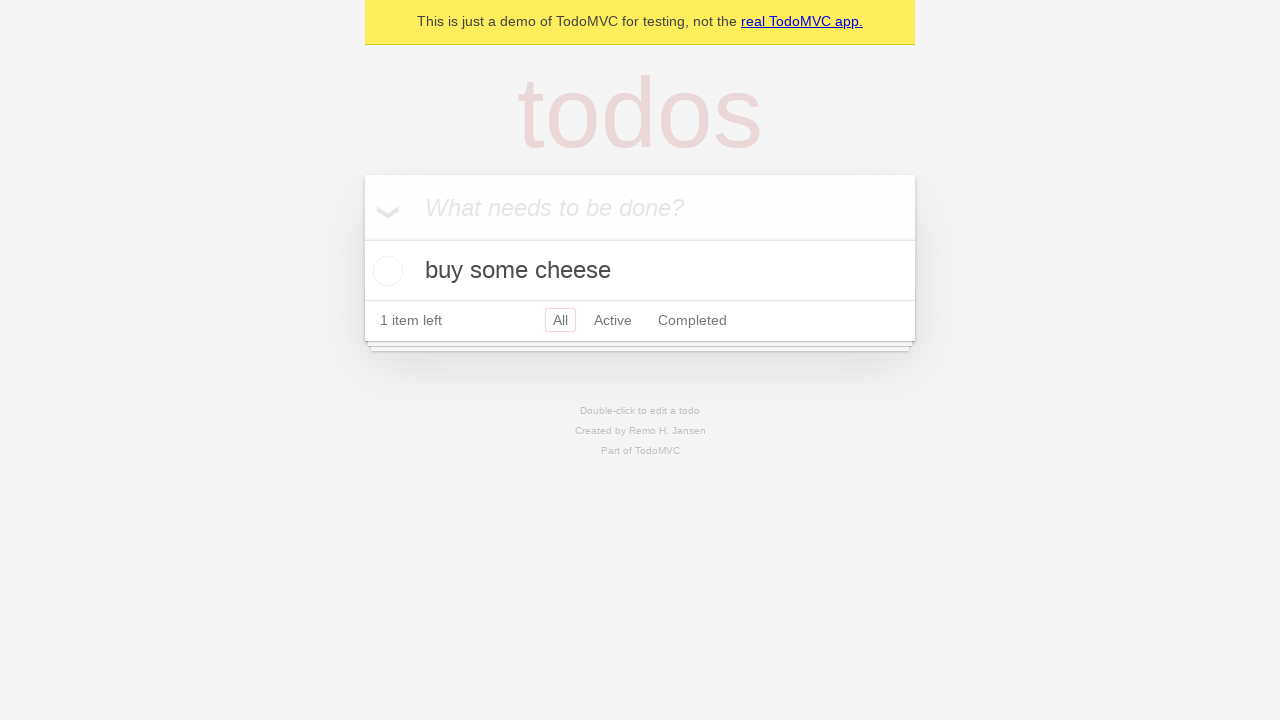

Filled new todo input with 'feed the cat' on internal:attr=[placeholder="What needs to be done?"i]
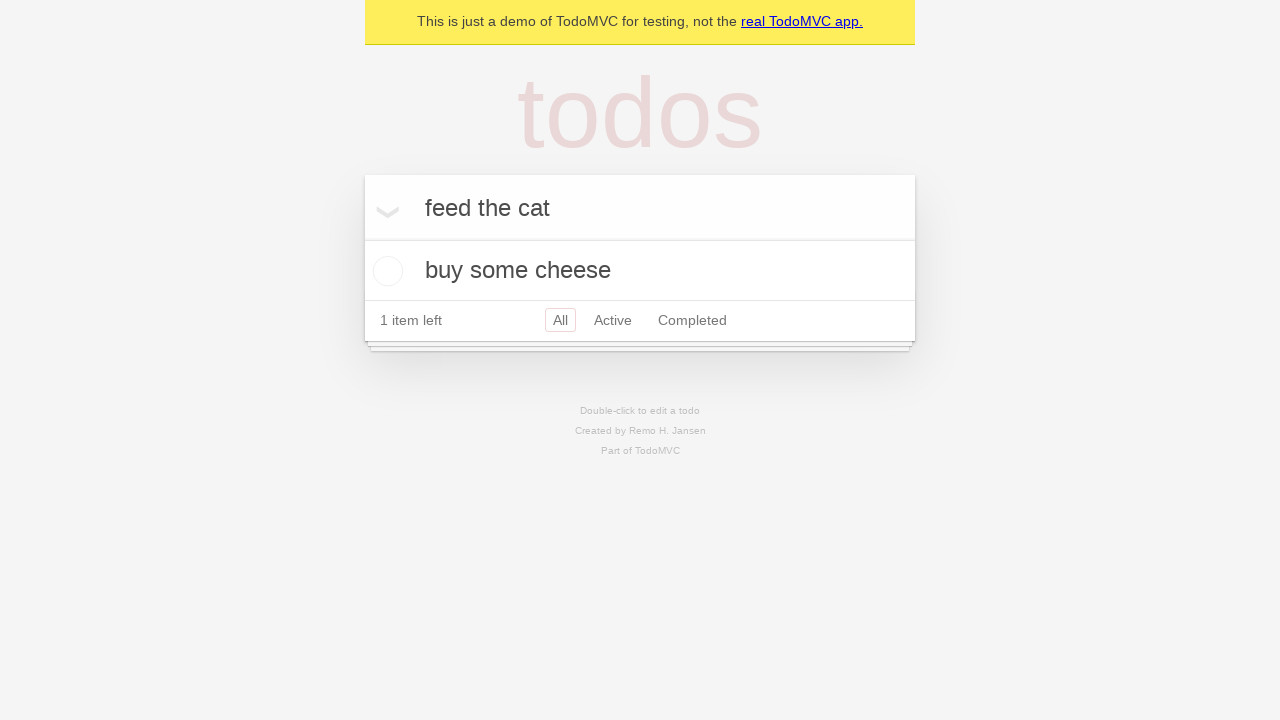

Pressed Enter to create todo 'feed the cat' on internal:attr=[placeholder="What needs to be done?"i]
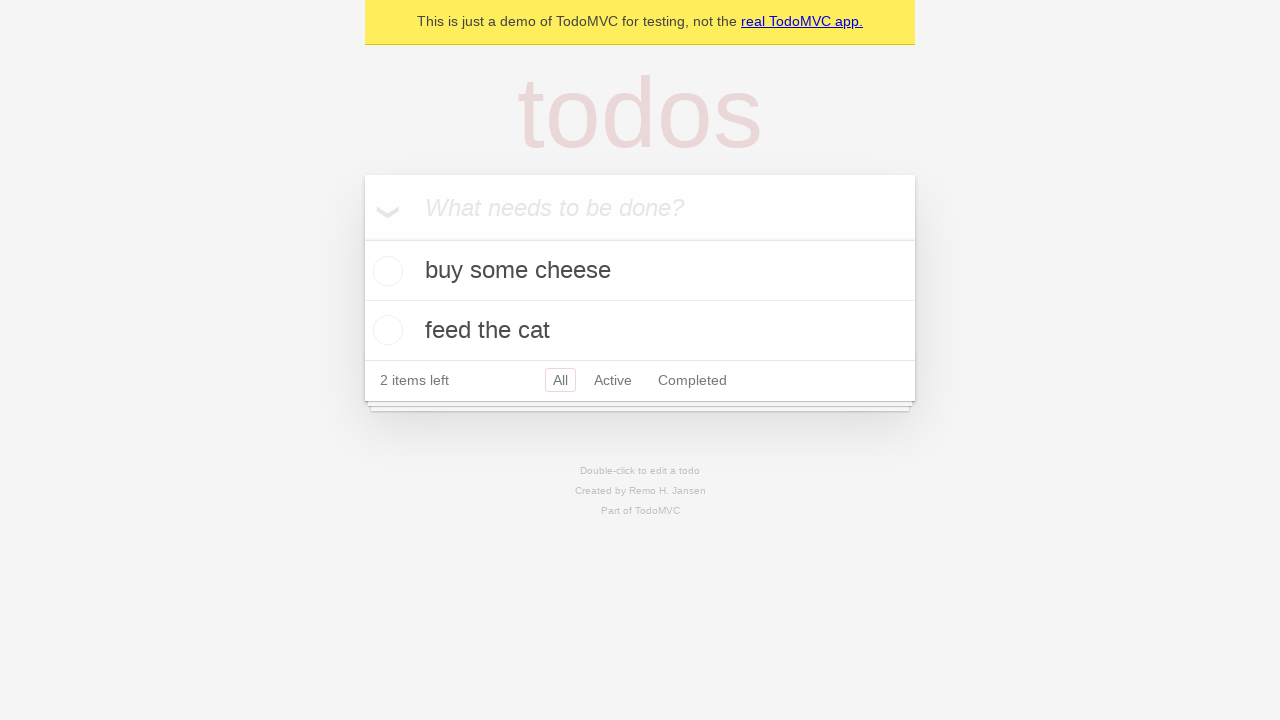

Filled new todo input with 'book a doctors appointment' on internal:attr=[placeholder="What needs to be done?"i]
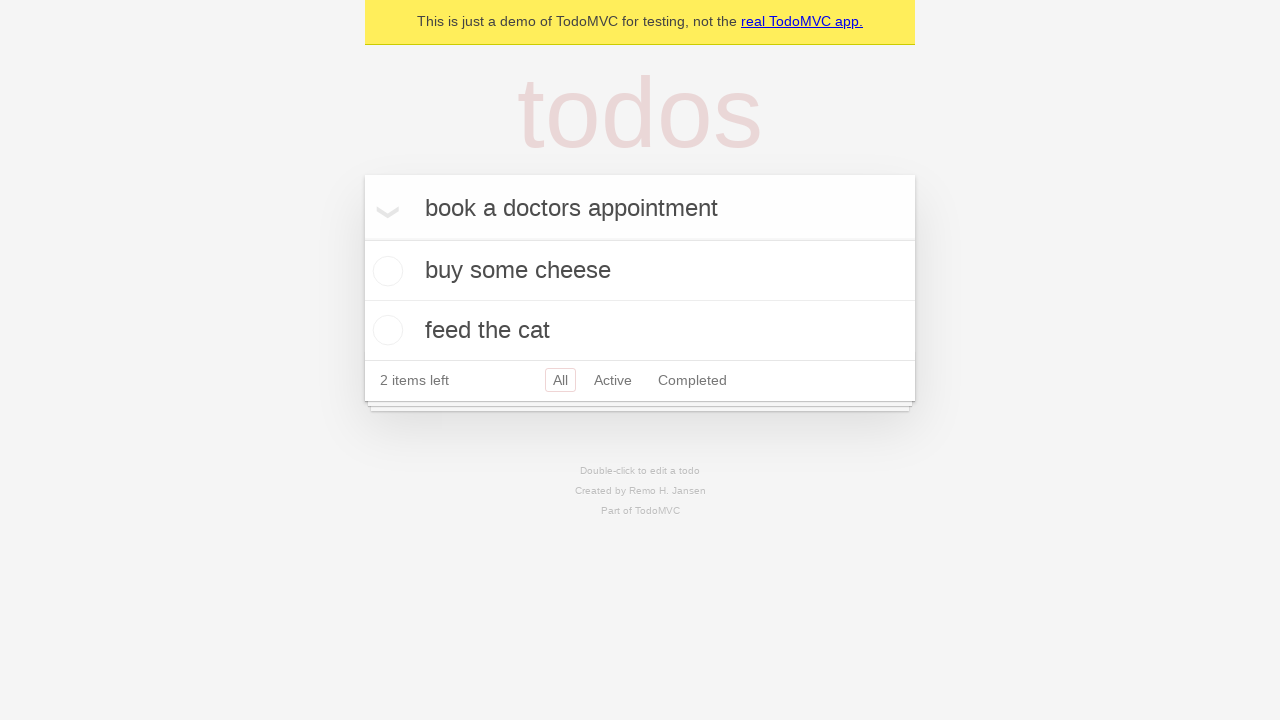

Pressed Enter to create todo 'book a doctors appointment' on internal:attr=[placeholder="What needs to be done?"i]
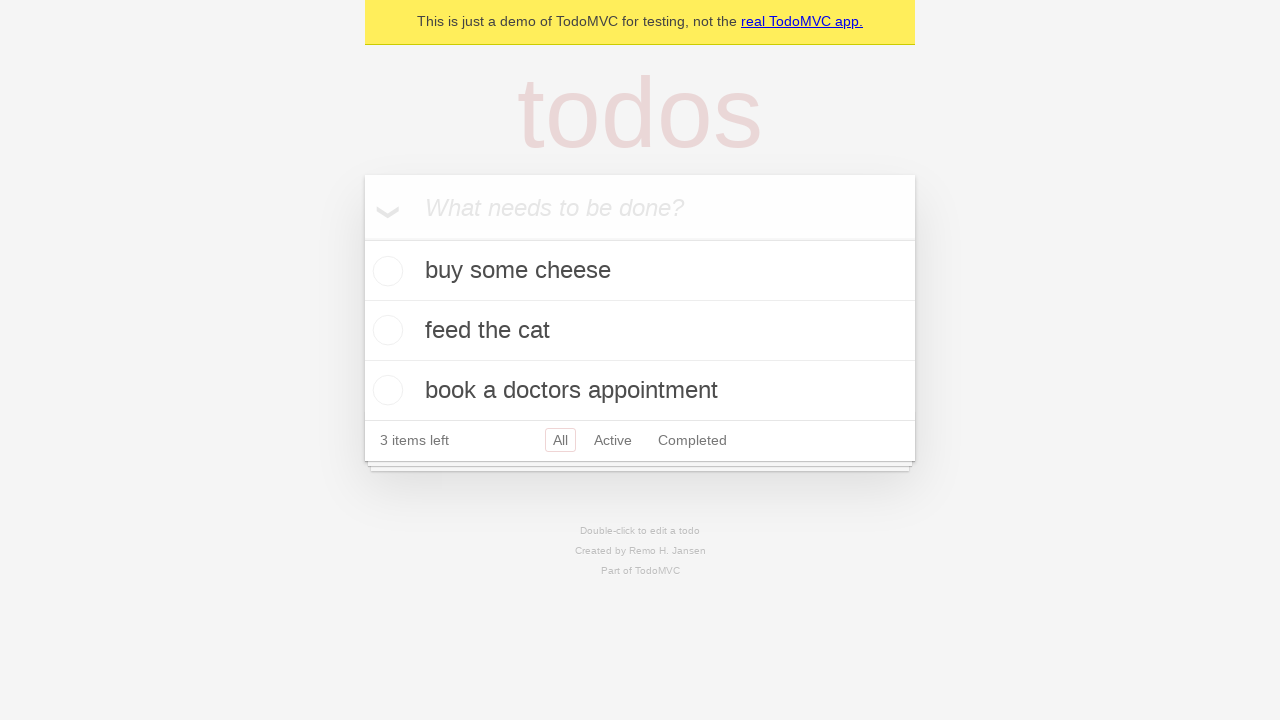

Double-clicked second todo item to enter edit mode at (640, 331) on internal:testid=[data-testid="todo-item"s] >> nth=1
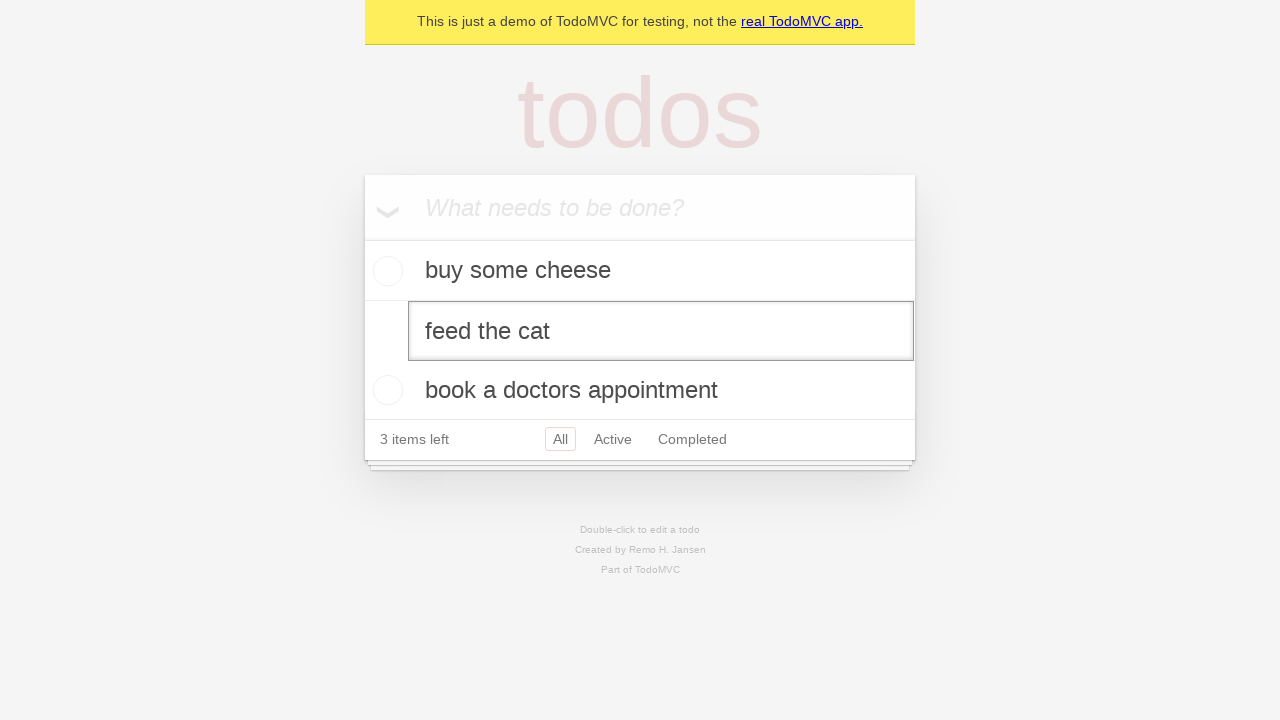

Filled edit textbox with 'buy some sausages' on internal:testid=[data-testid="todo-item"s] >> nth=1 >> internal:role=textbox[nam
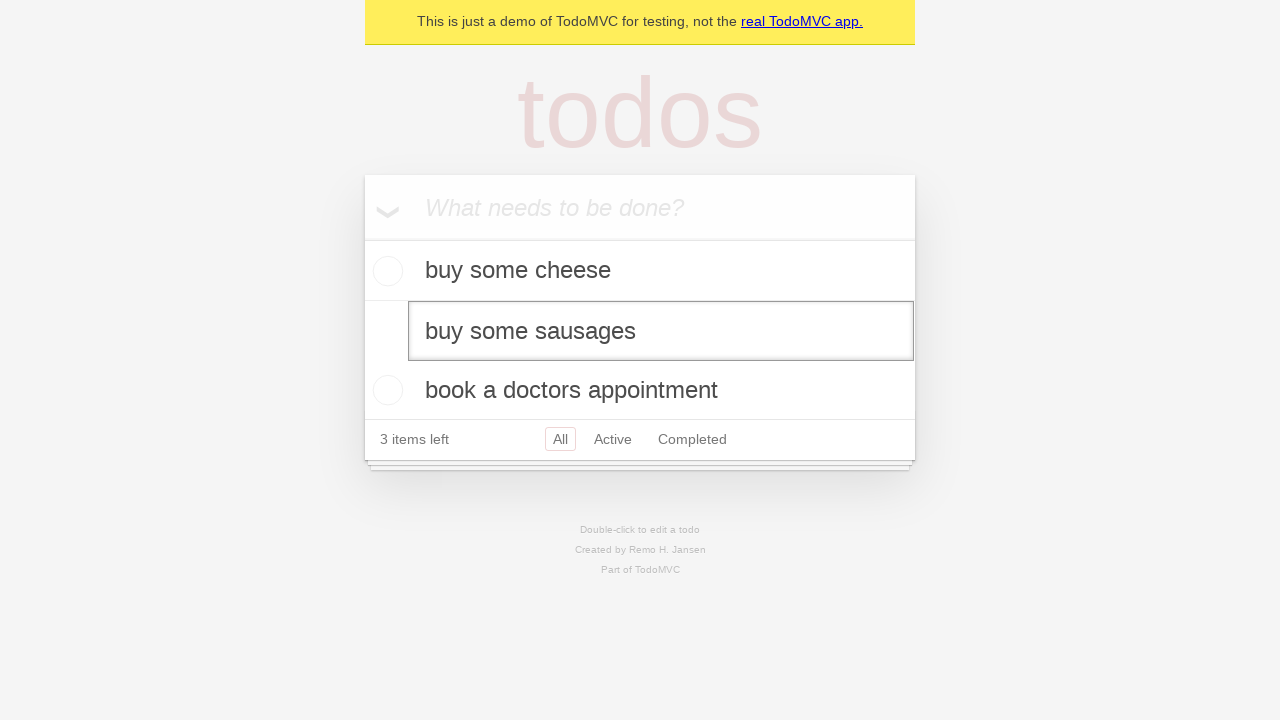

Dispatched blur event on edit textbox to save changes
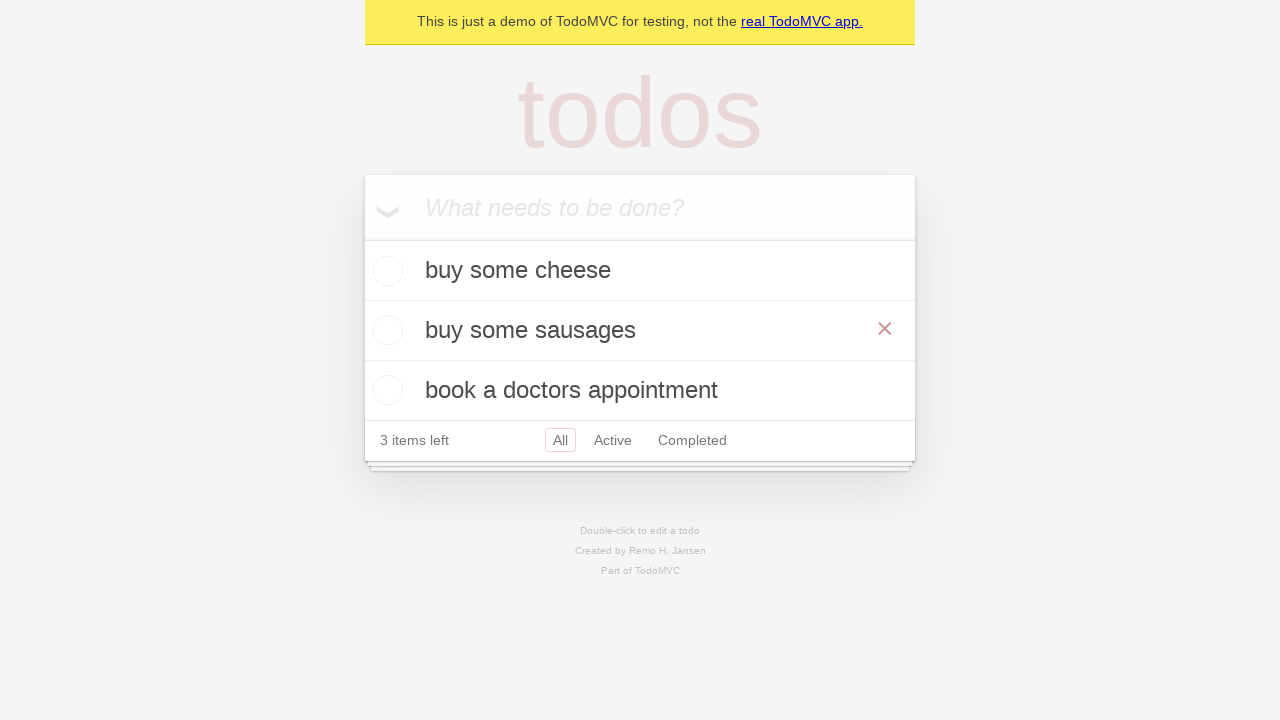

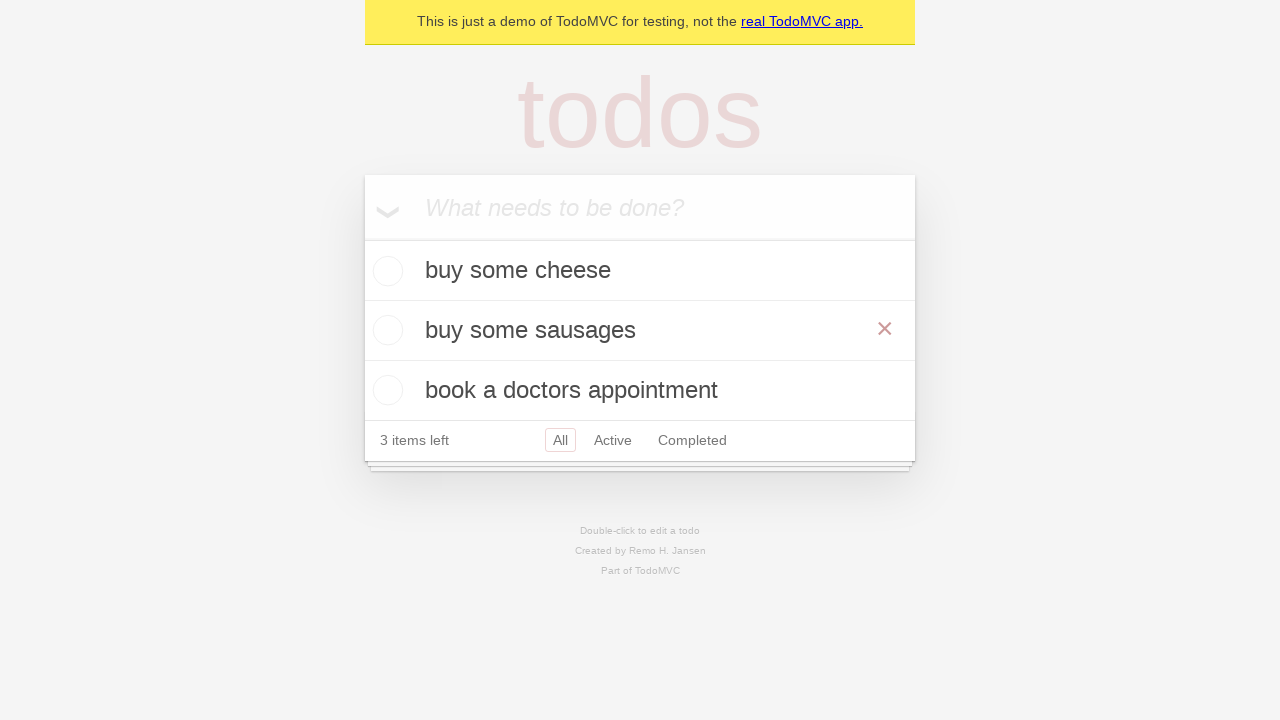